Opens the Rahul Shetty Academy website and retrieves the page title and current URL to verify the page loads correctly.

Starting URL: https://rahulshettyacademy.com

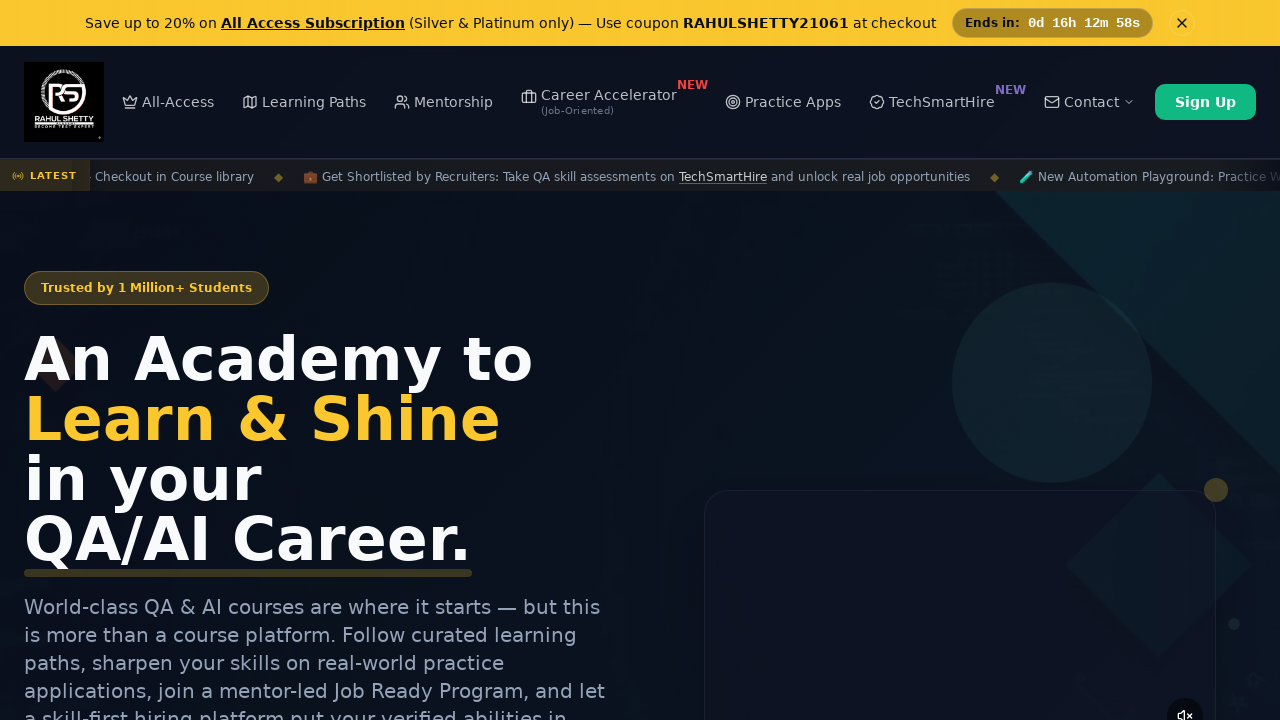

Waited for page to reach domcontentloaded state
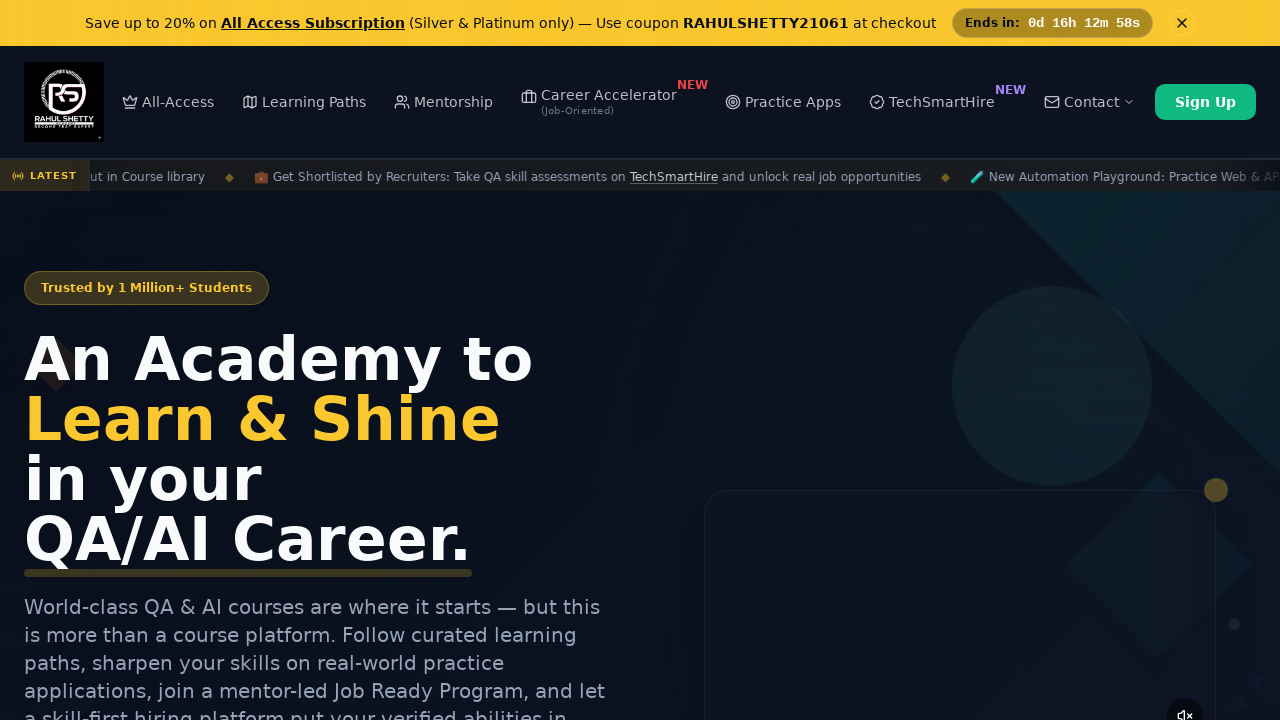

Retrieved page title: Rahul Shetty Academy | QA Automation, Playwright, AI Testing & Online Training
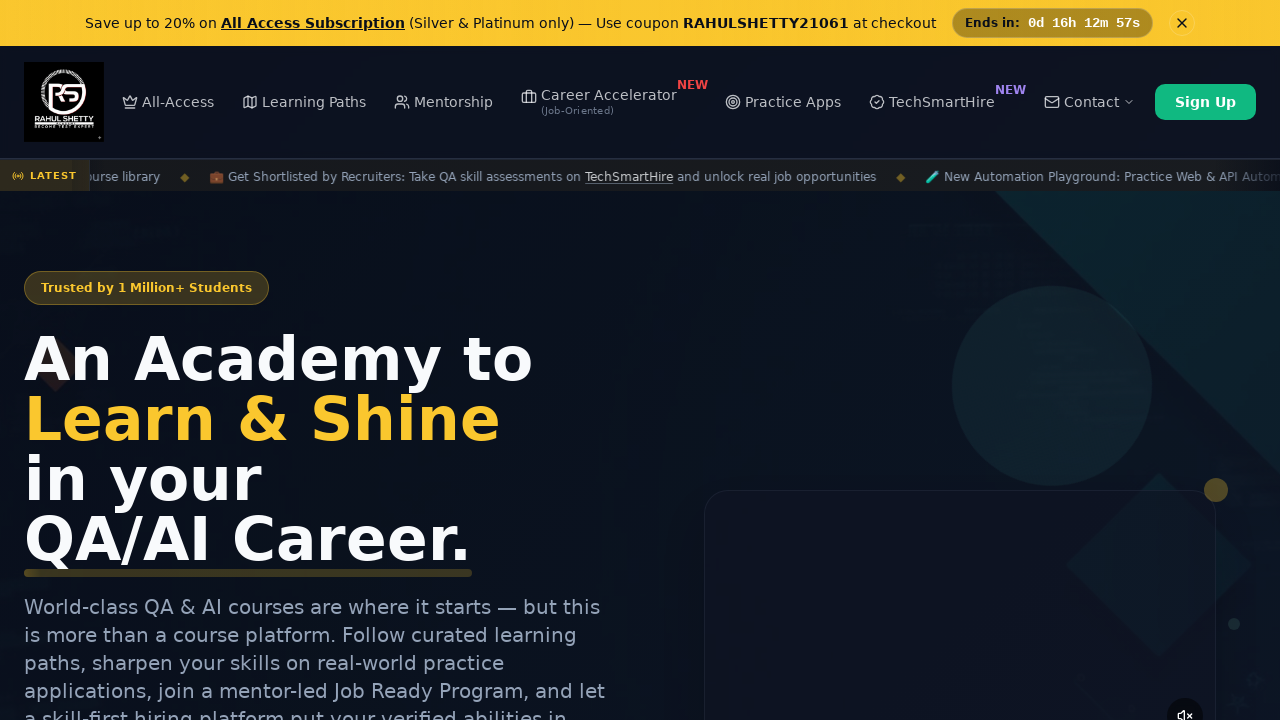

Retrieved current URL: https://rahulshettyacademy.com/
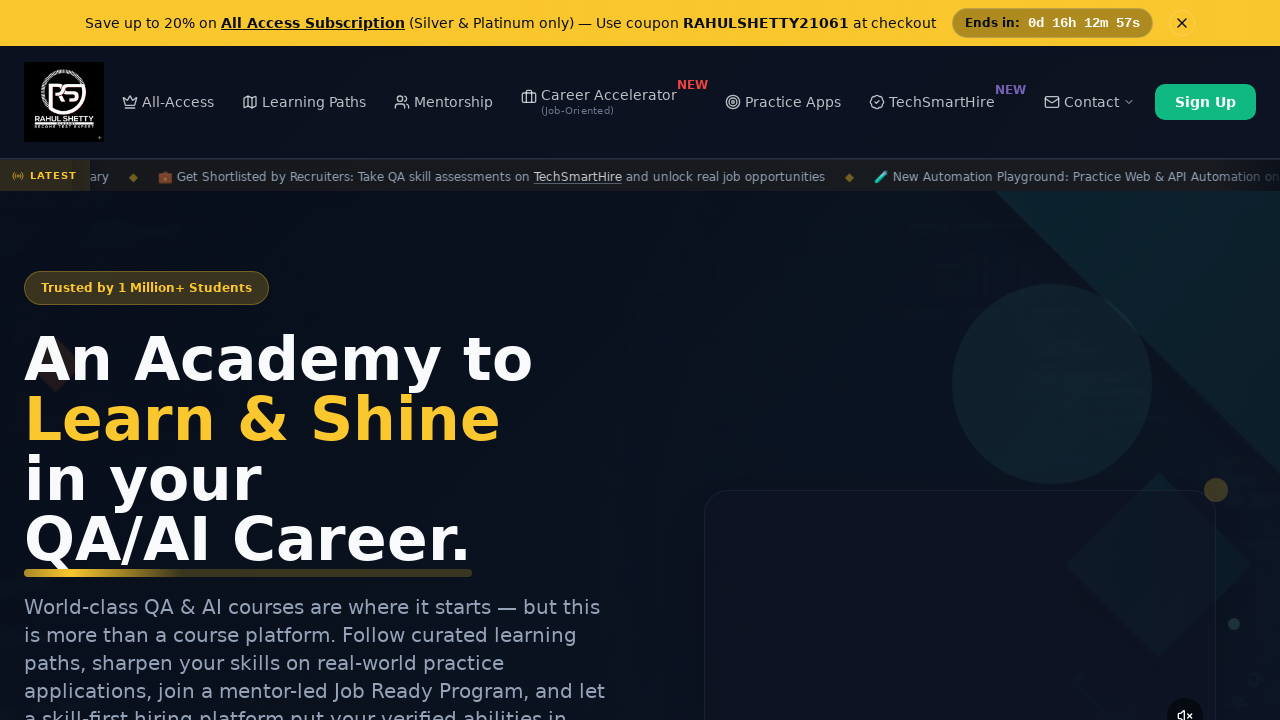

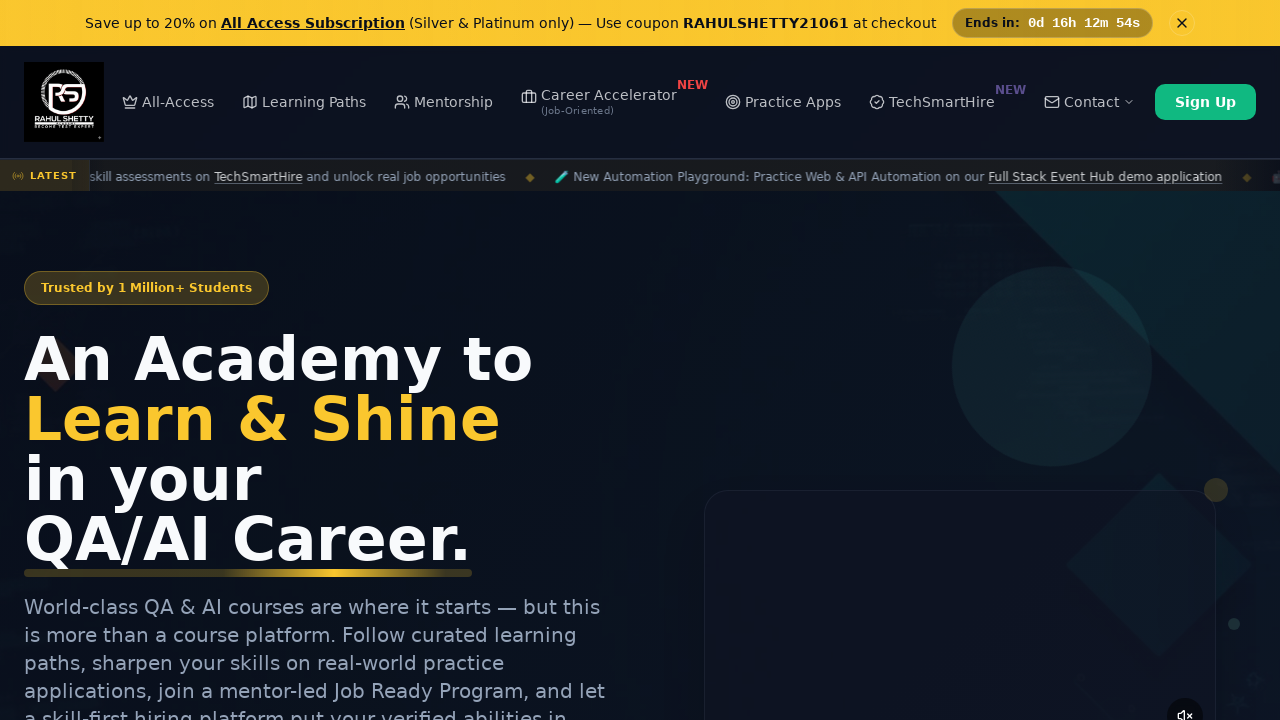